Tests link navigation by clicking on the "Checkboxes" link on the demo website homepage

Starting URL: https://the-internet.herokuapp.com/

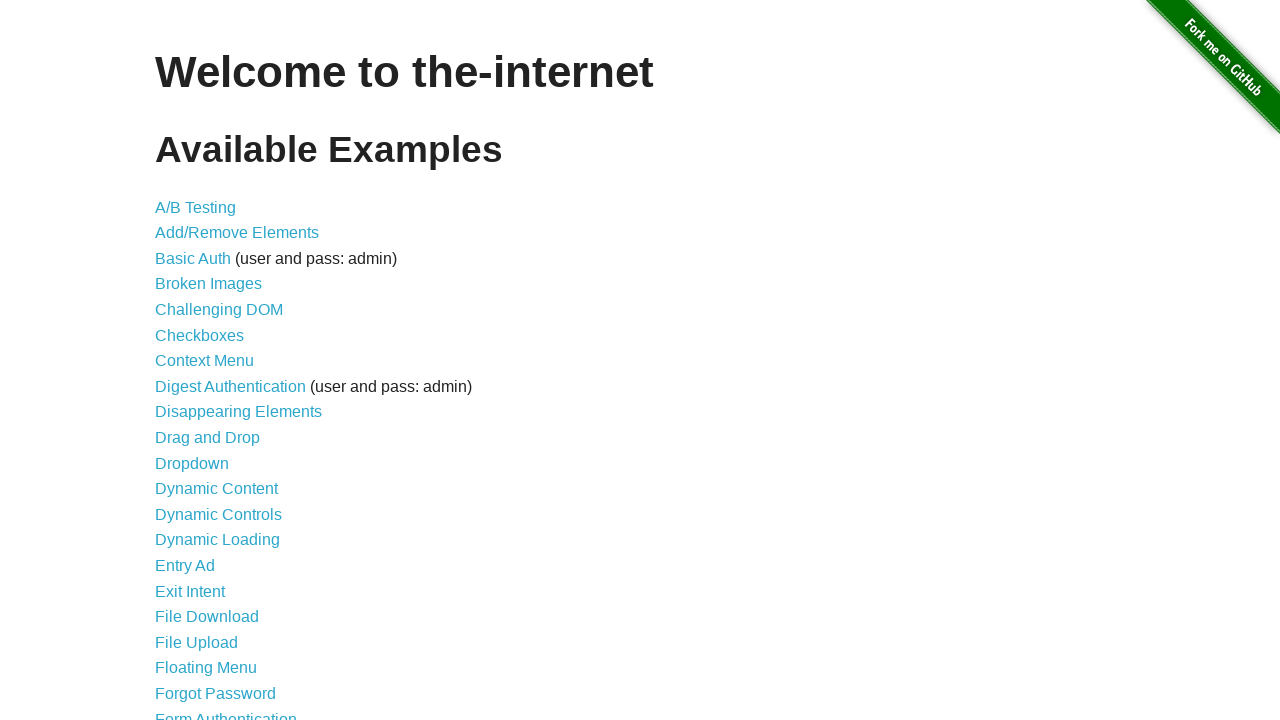

Clicked on the 'Checkboxes' link at (200, 335) on text=Checkboxes
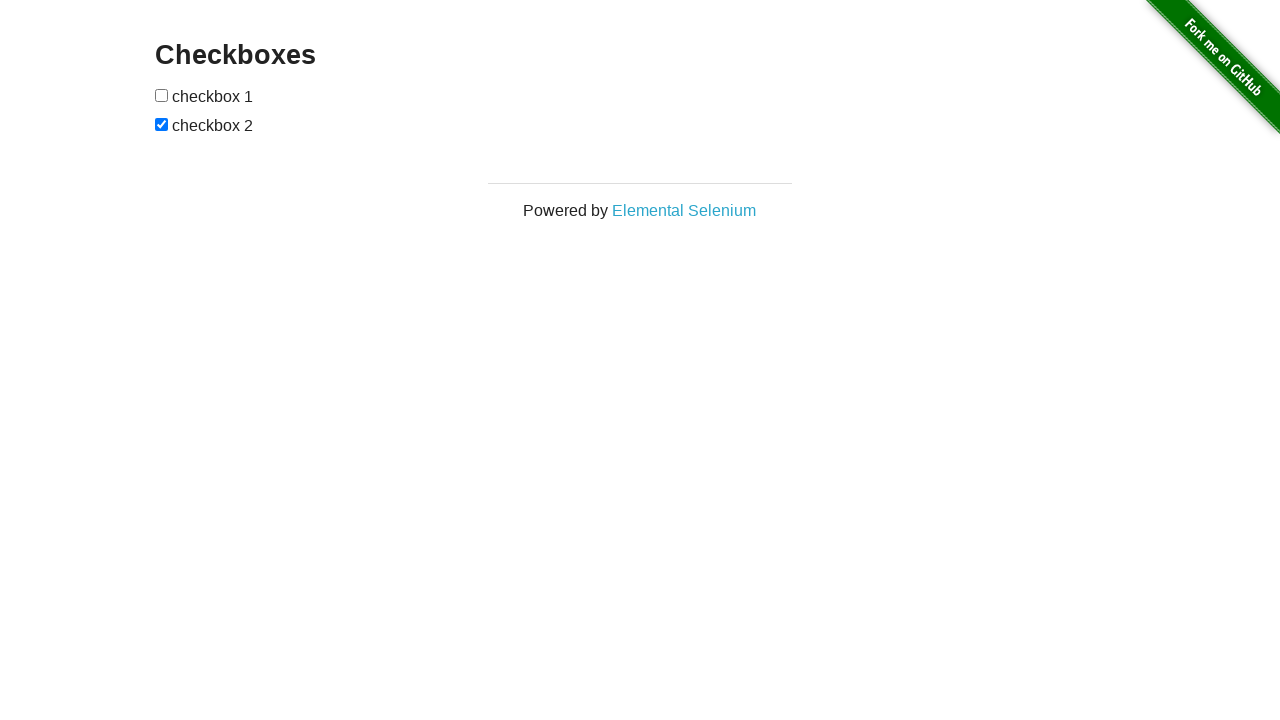

Navigation to Checkboxes page completed
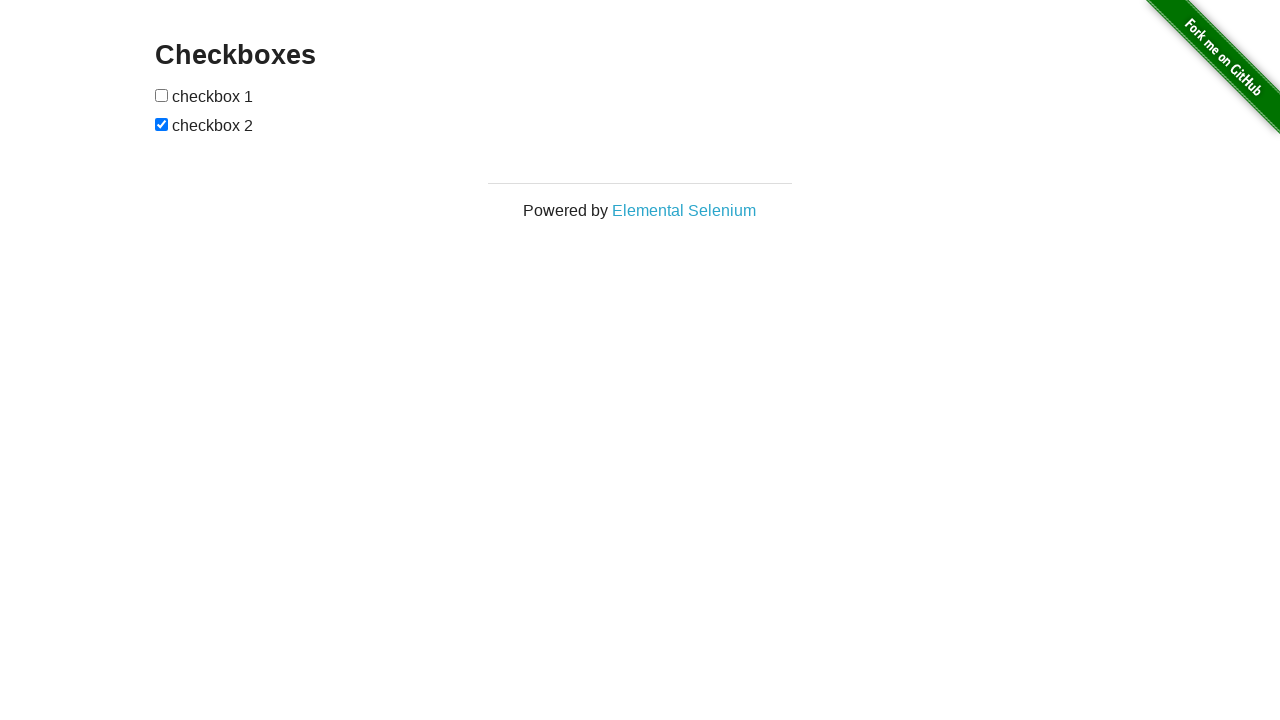

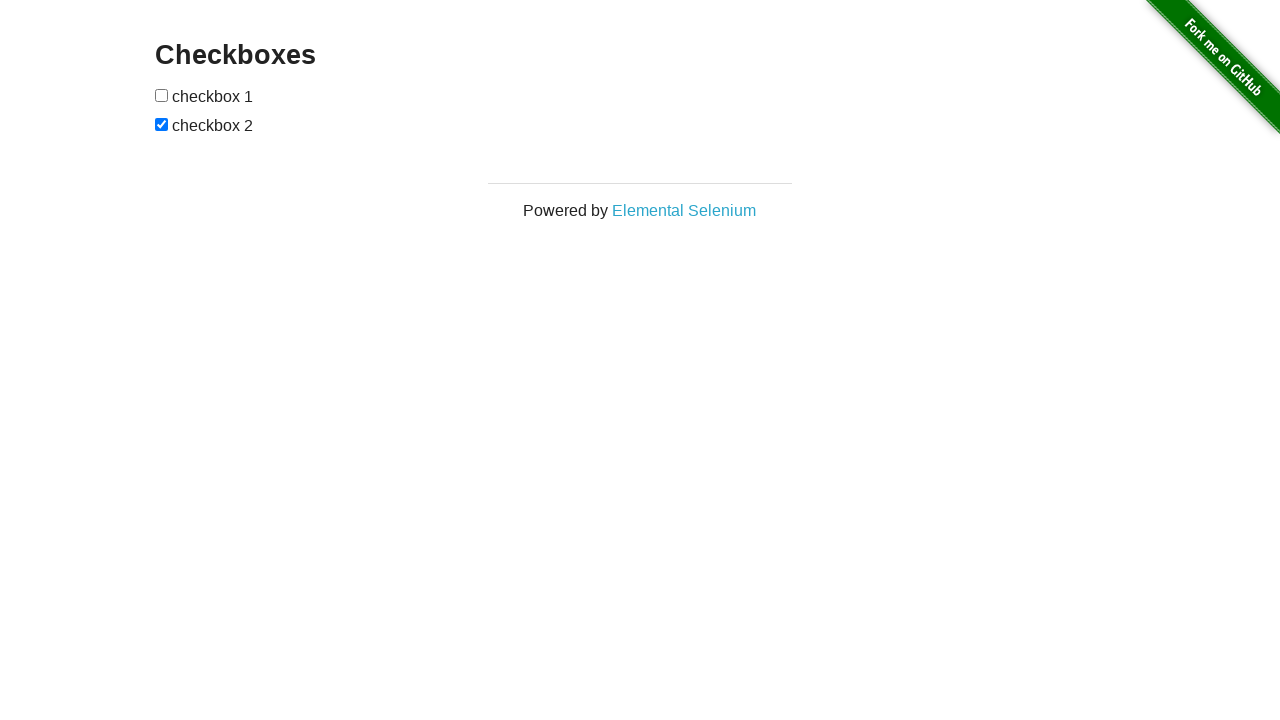